Tests JavaScript confirm dialog by clicking confirm button, dismissing the dialog, and verifying the result text

Starting URL: https://the-internet.herokuapp.com/javascript_alerts

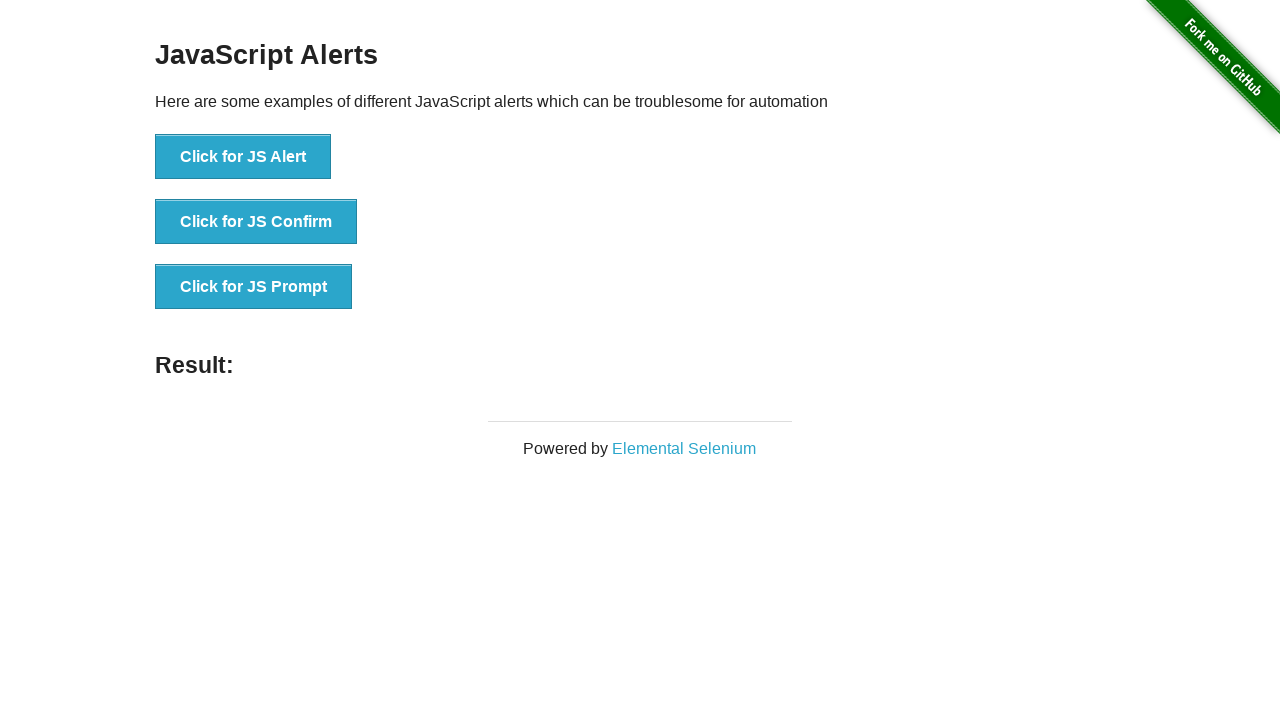

Clicked the JS Confirm button at (256, 222) on button:has-text('Click for JS Confirm')
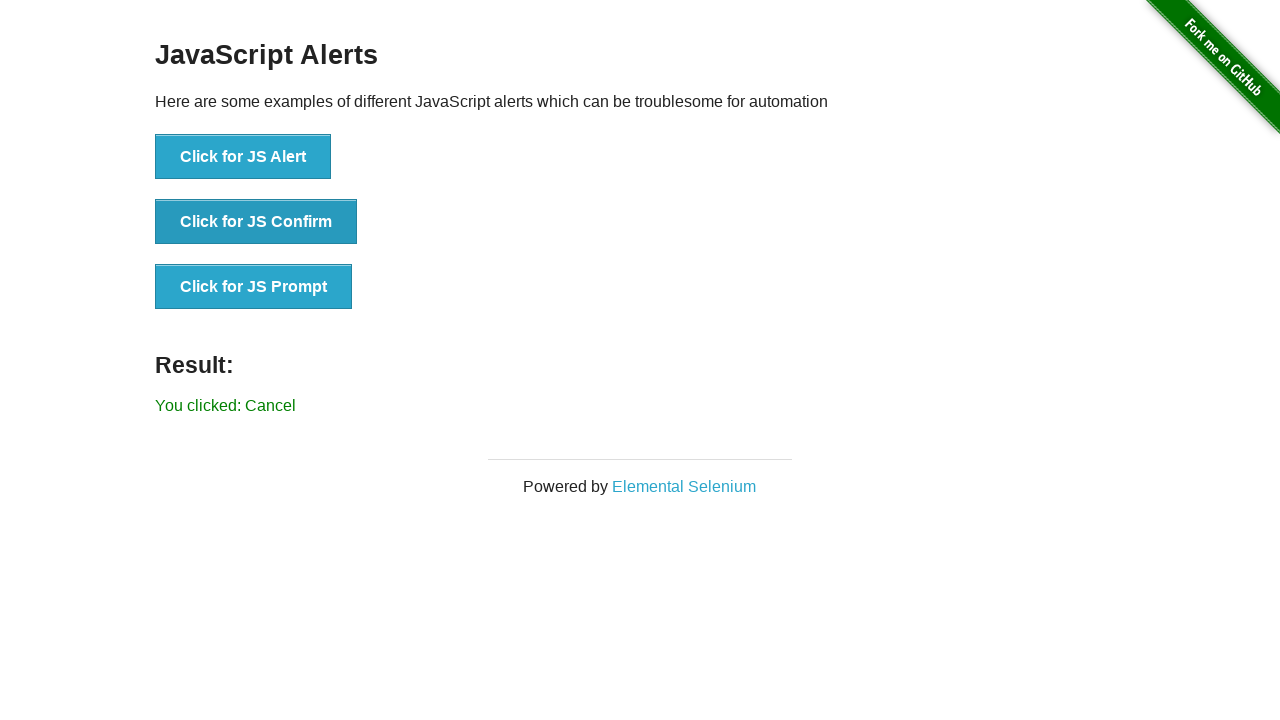

Set up dialog handler to dismiss the confirm dialog
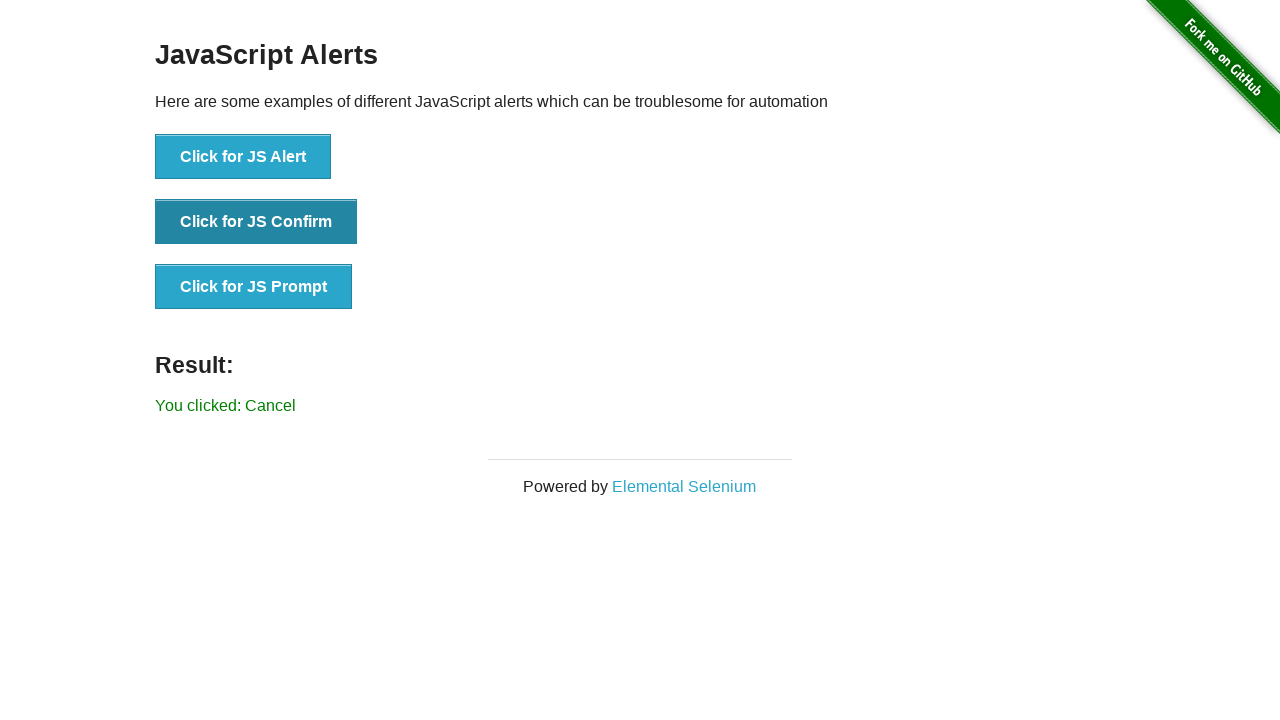

Verified result text 'You clicked: Cancel' appeared after dismissing confirm dialog
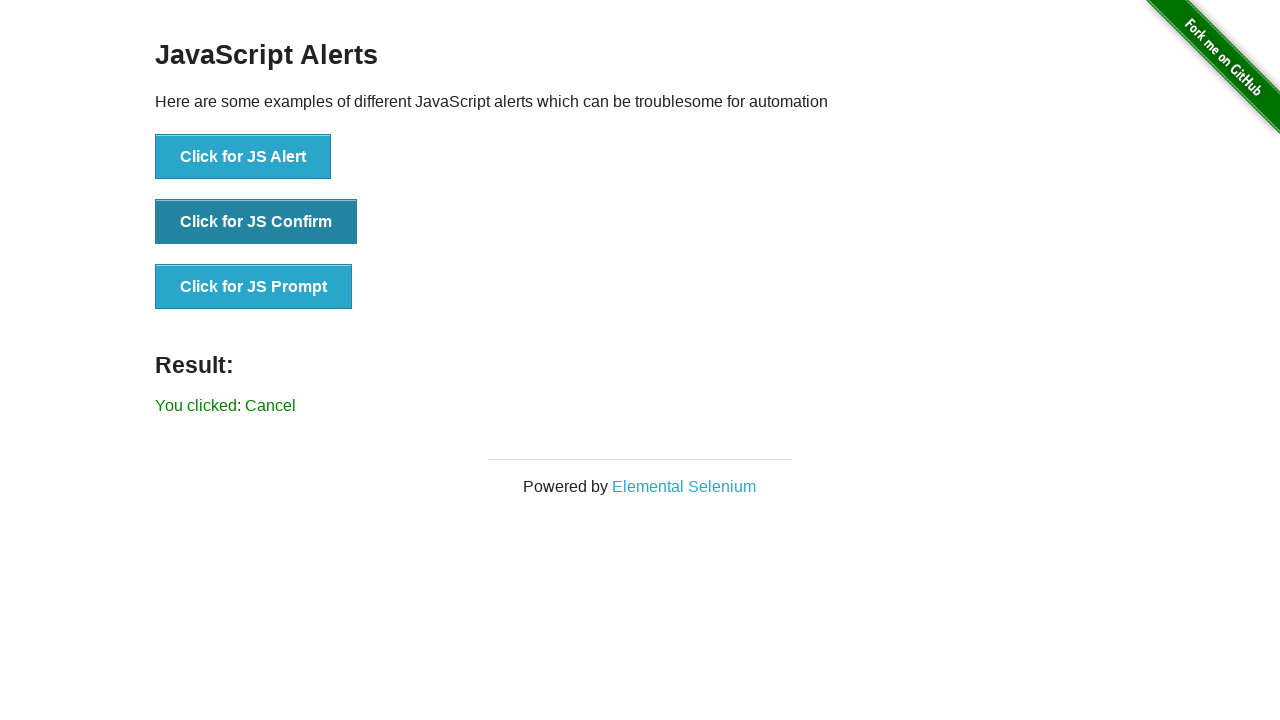

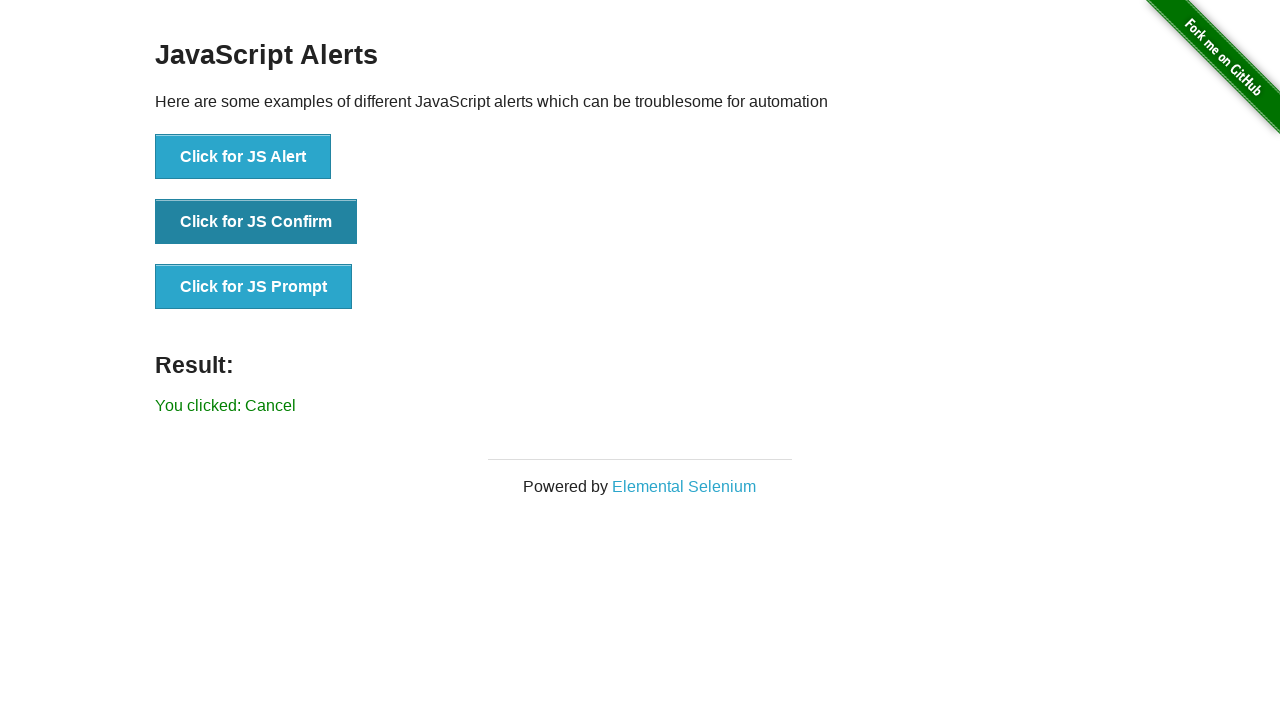